Tests date picker by clearing the field, entering a date, and pressing Enter to close the picker

Starting URL: https://demoqa.com/date-picker

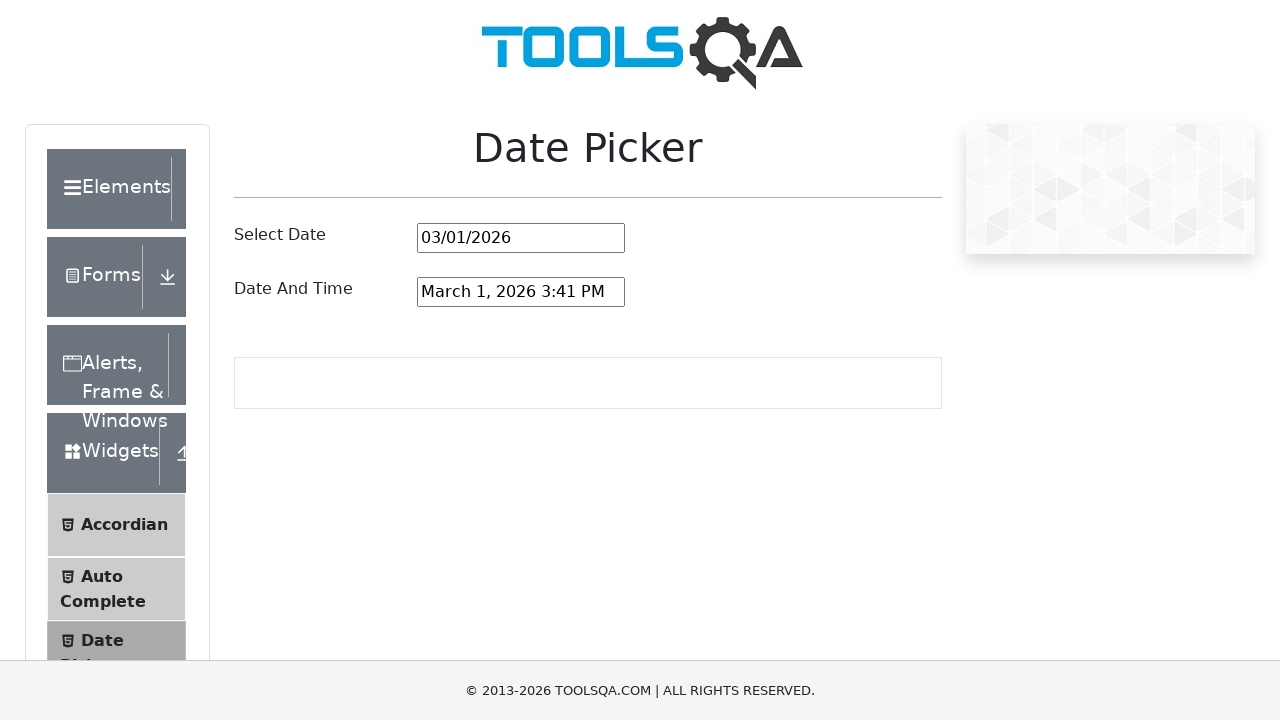

Cleared the date picker input field on #datePickerMonthYearInput
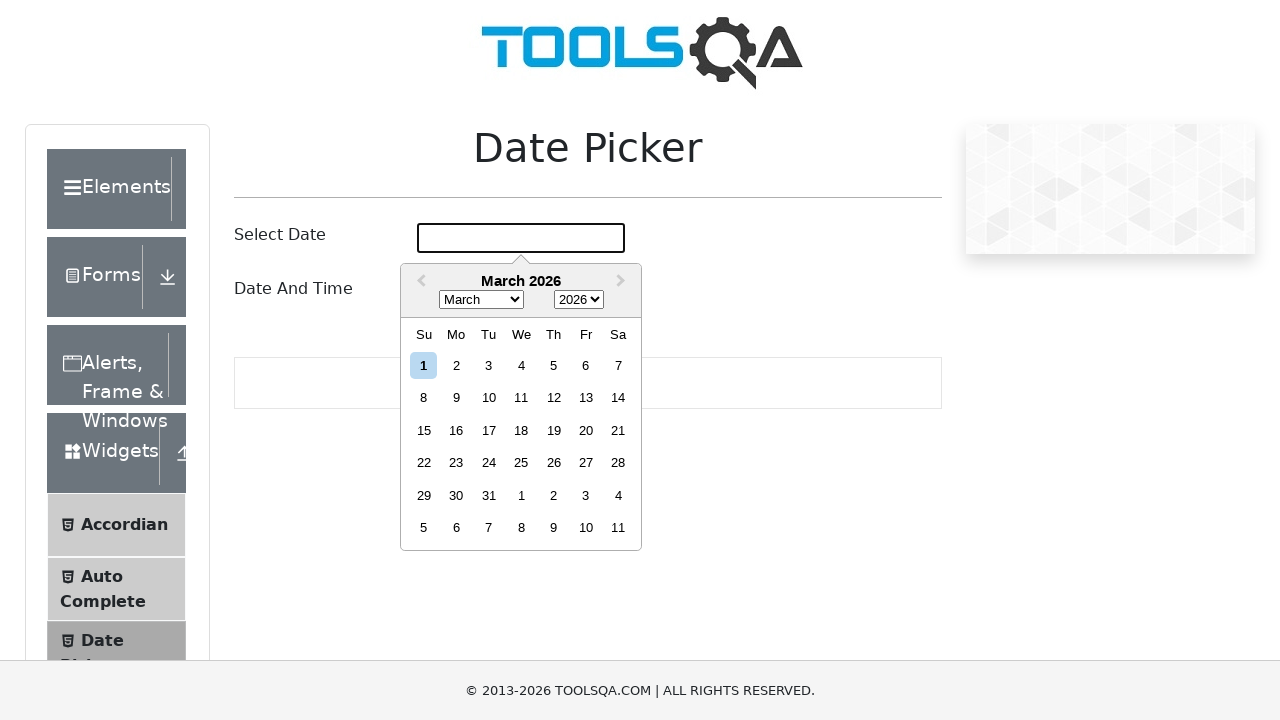

Entered date '10/17/2022' into the date picker on #datePickerMonthYearInput
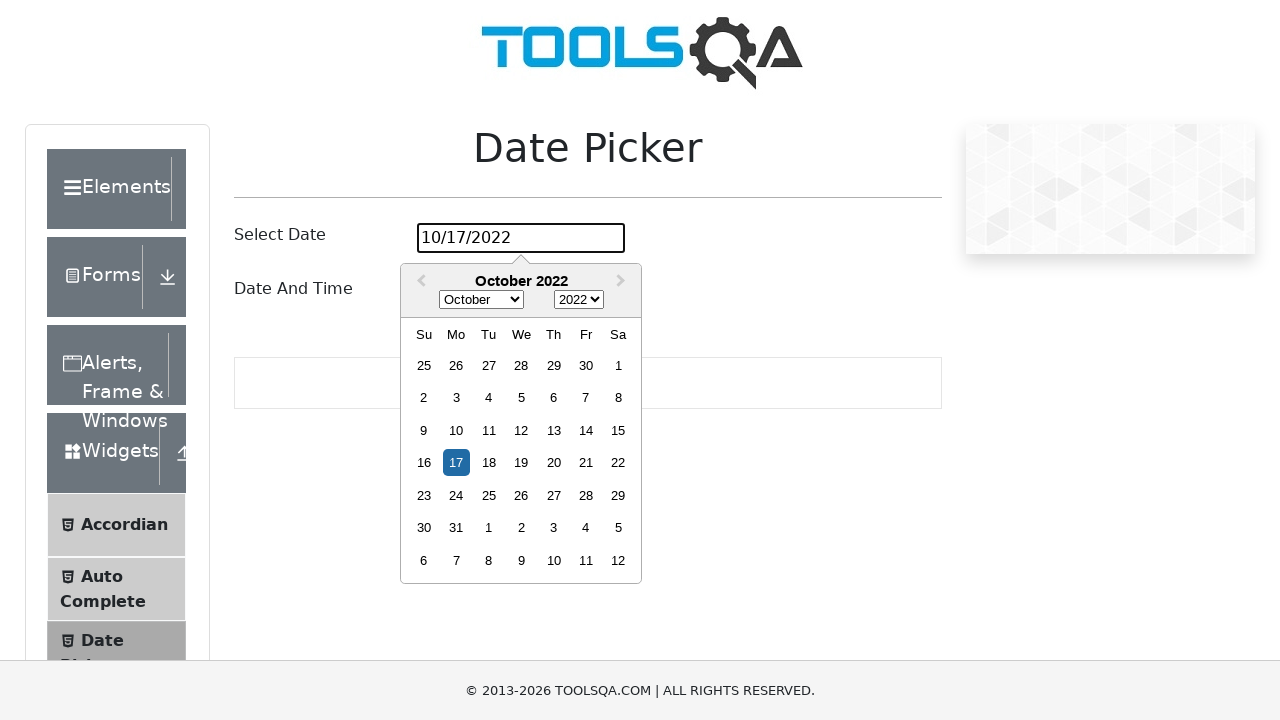

Pressed Enter to close the date picker popup on #datePickerMonthYearInput
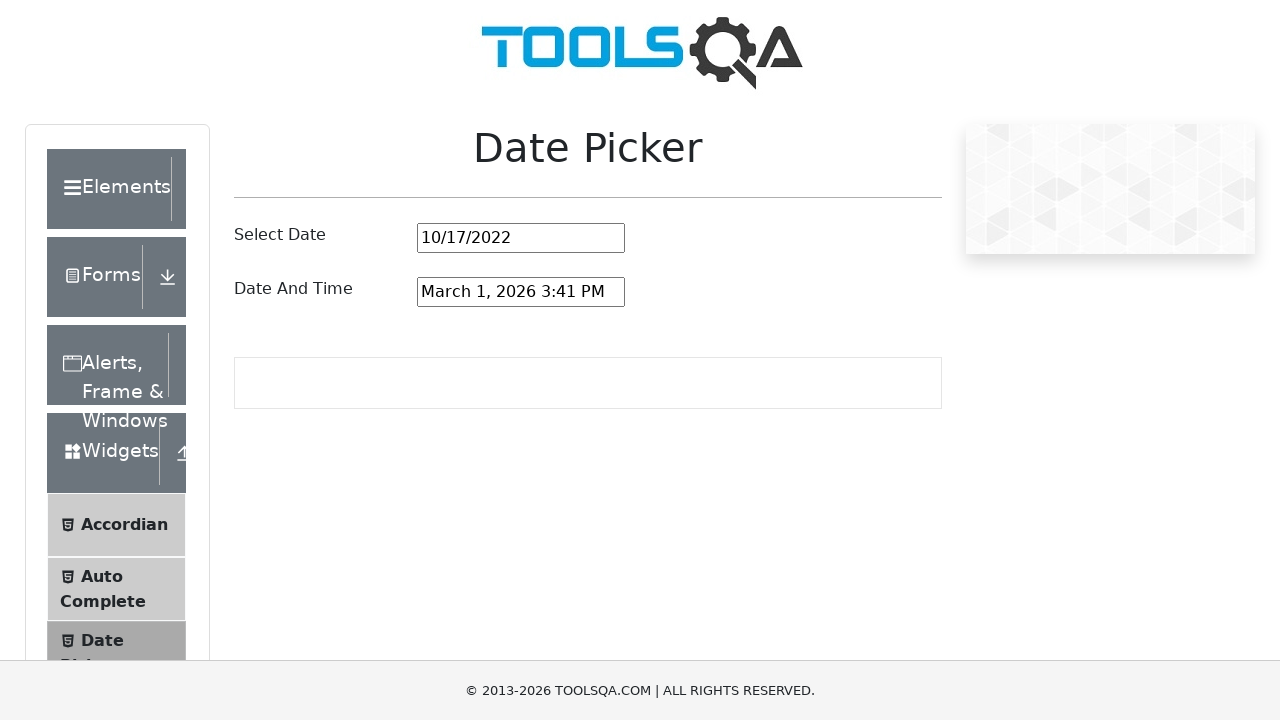

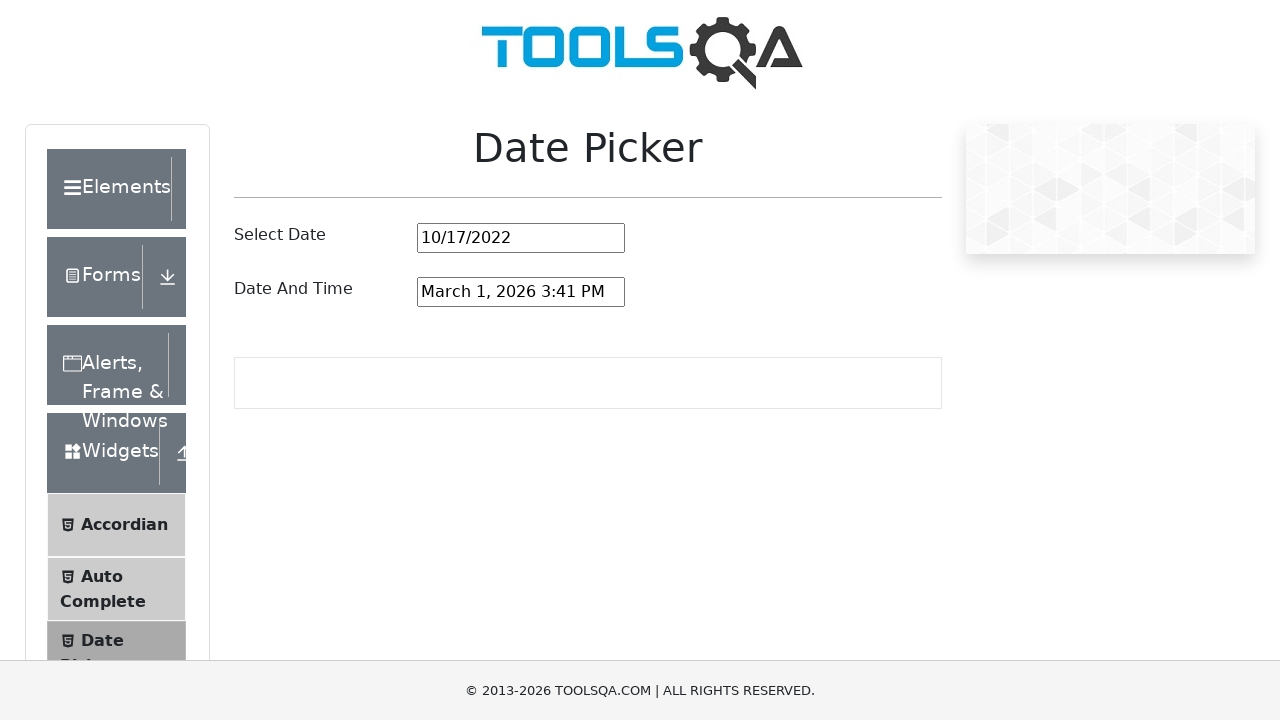